Tests page scrolling functionality by scrolling down 500 pixels and then scrolling back up 500 pixels on the jQuery UI checkboxradio demo page

Starting URL: https://jqueryui.com/checkboxradio/

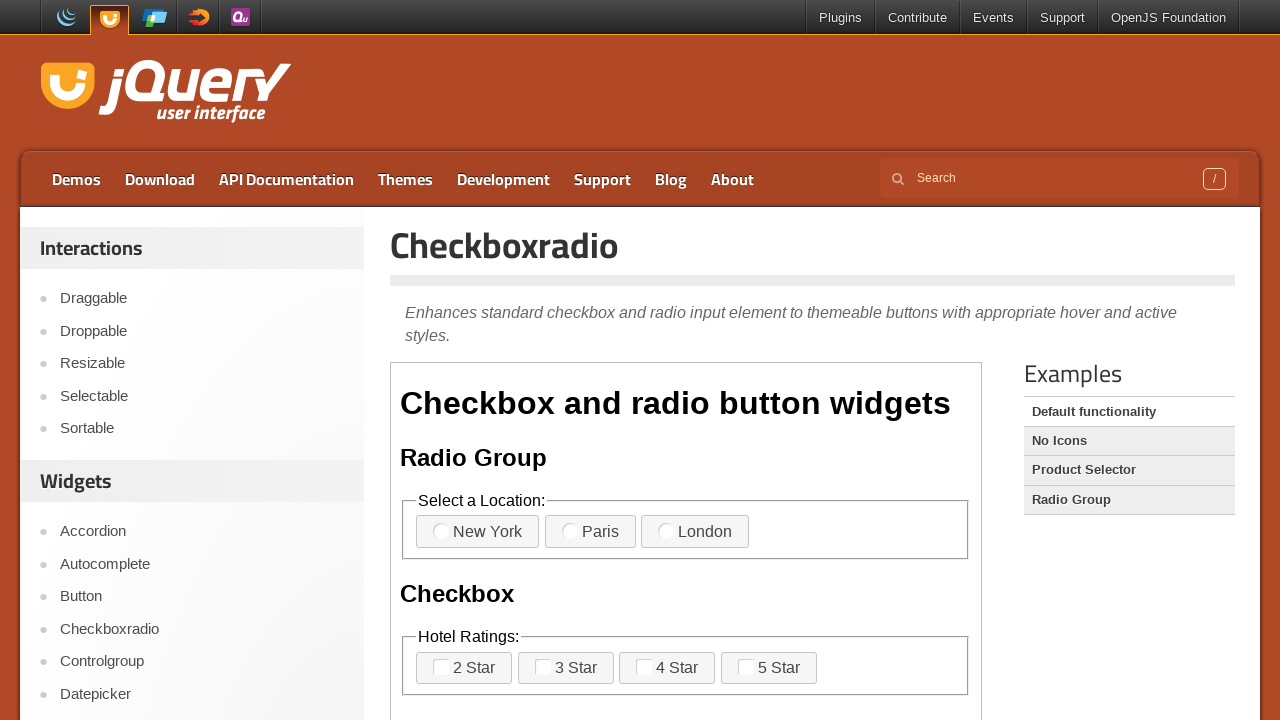

Navigated to jQuery UI checkboxradio demo page
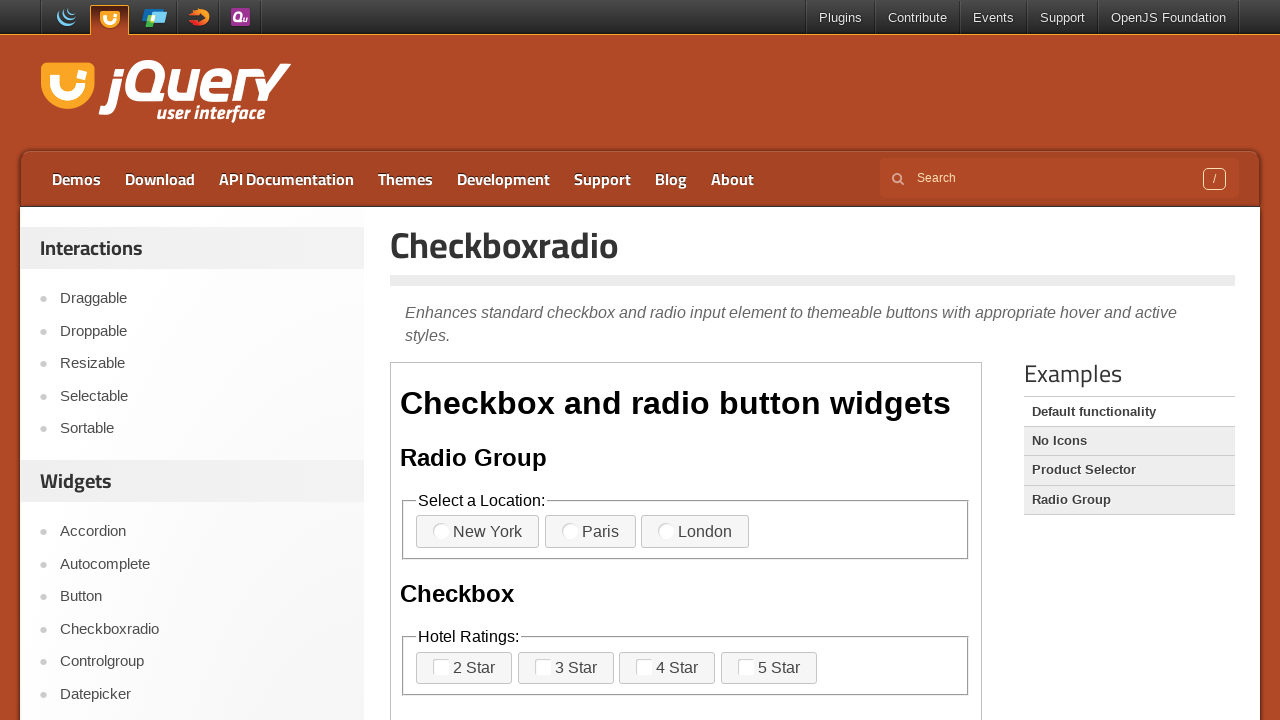

Scrolled down 500 pixels
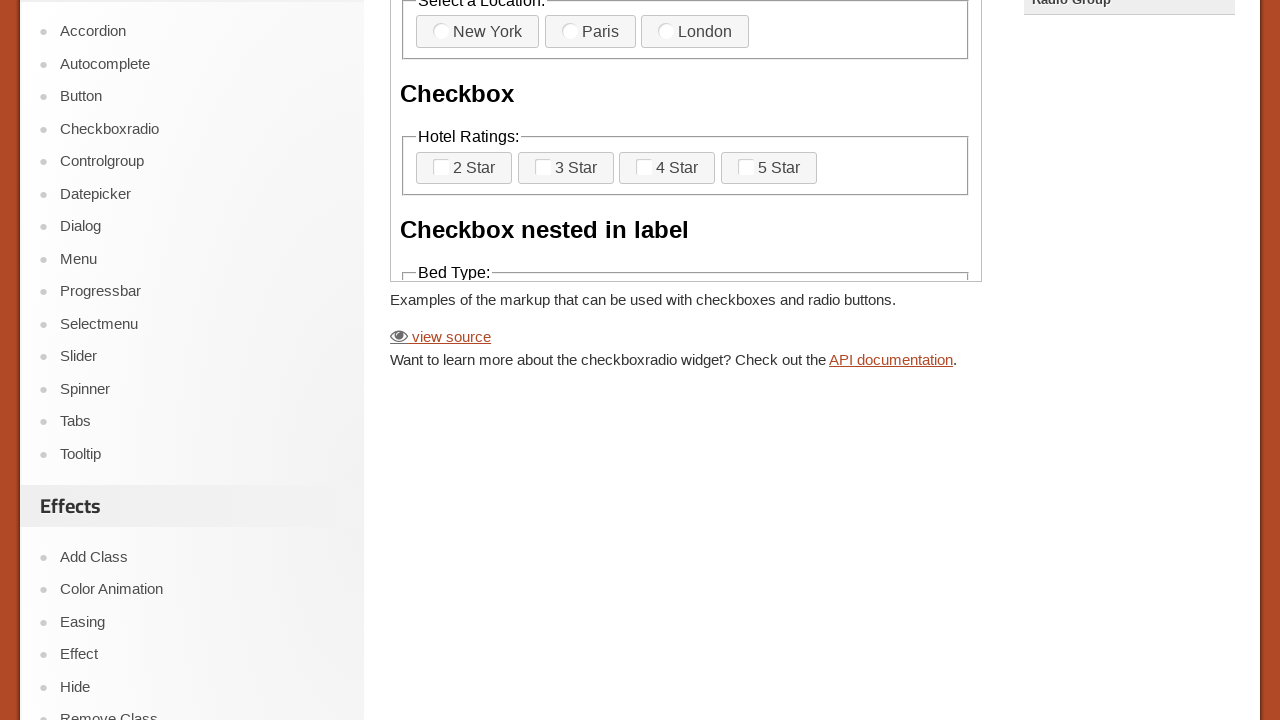

Waited 2 seconds to observe scroll effect
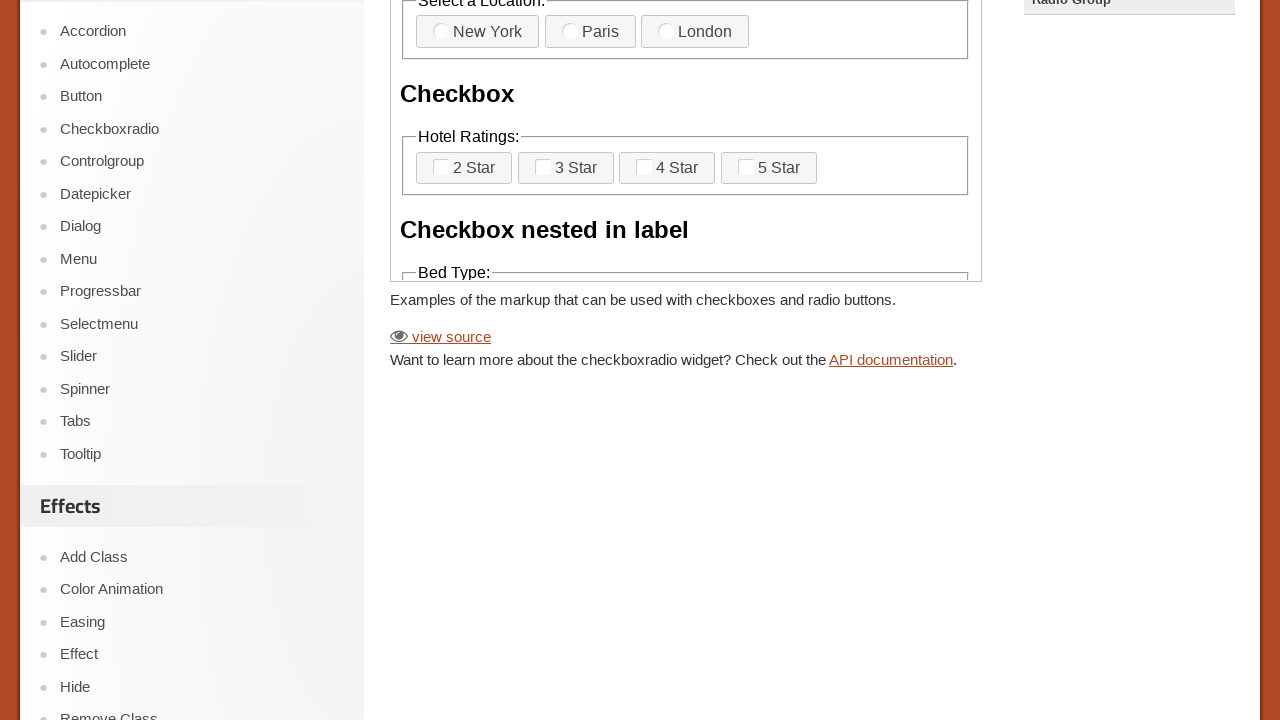

Scrolled back up 500 pixels
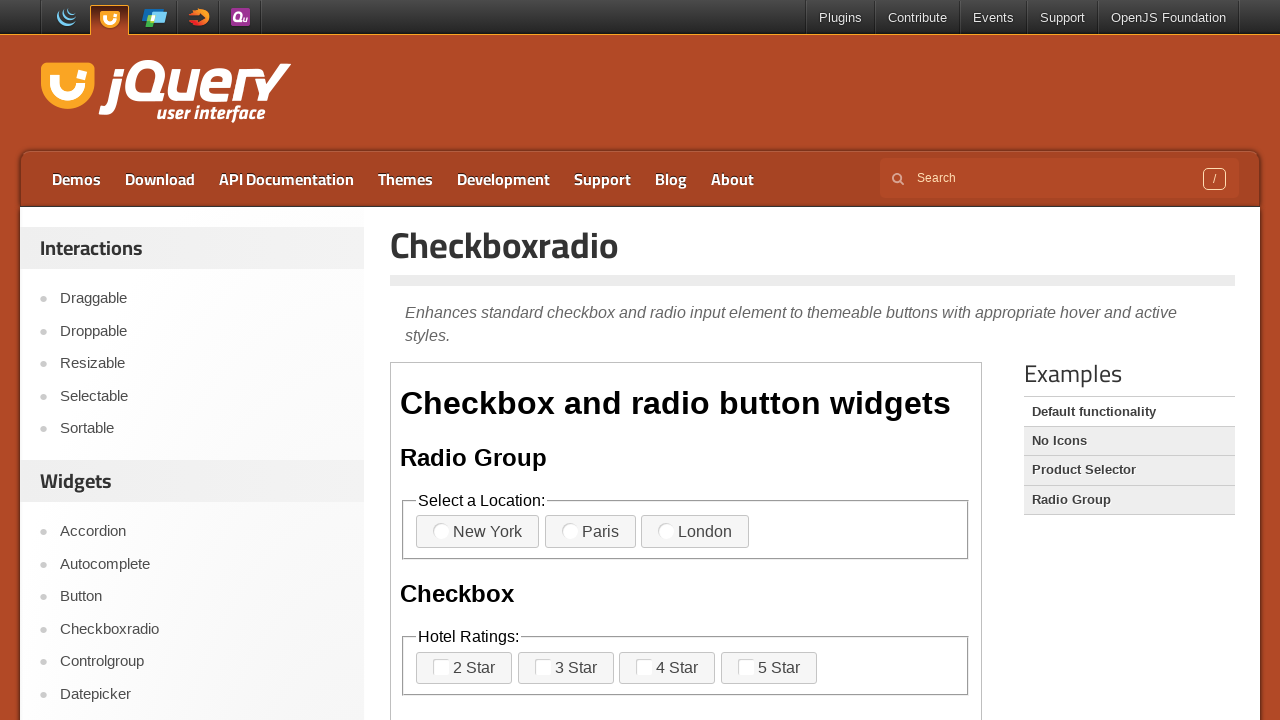

Waited 2 seconds to observe scroll effect
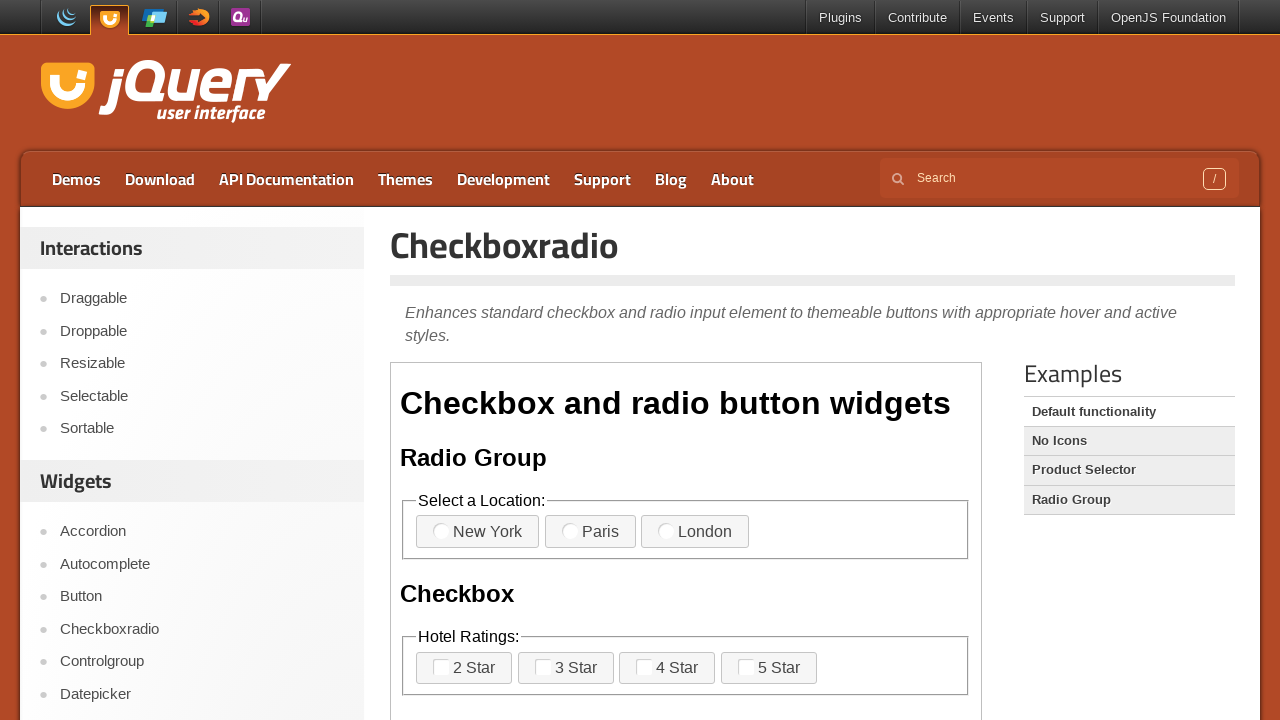

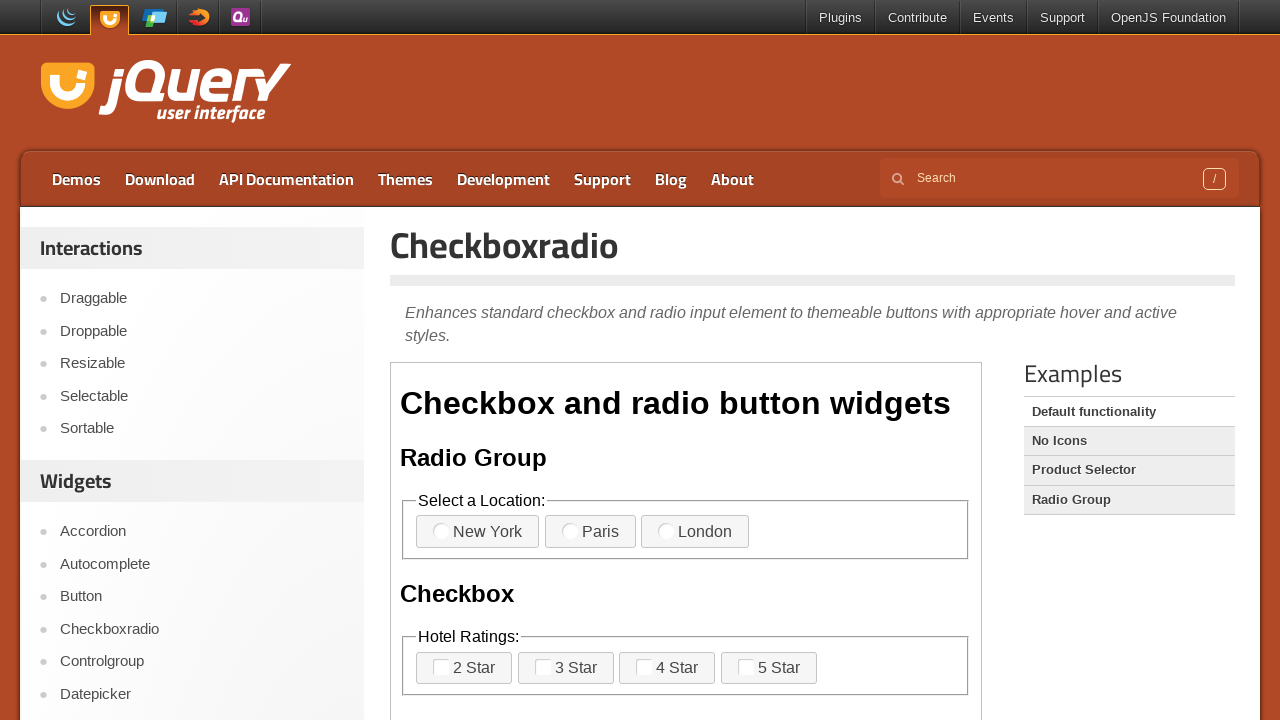